Tests checkbox functionality on SpiceJet website by finding discount checkboxes, clicking them to toggle their state, and verifying the selection status

Starting URL: https://www.spicejet.com/

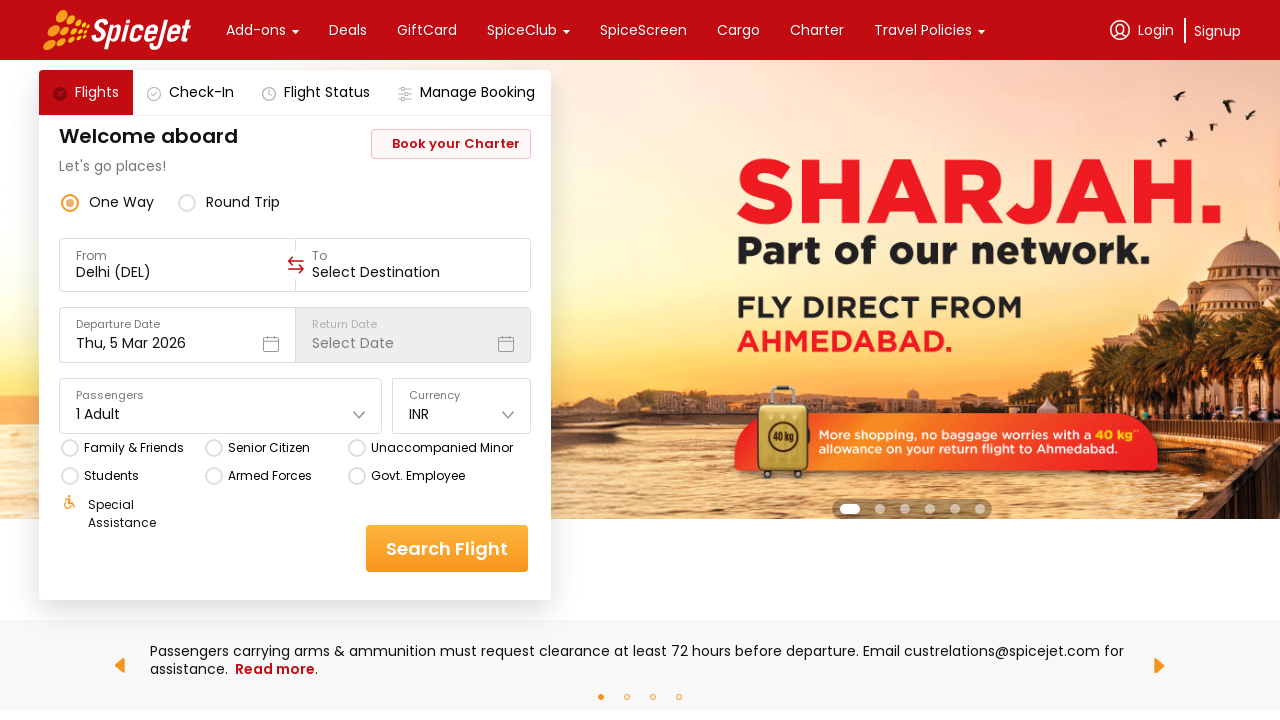

Located all discount checkboxes on SpiceJet website
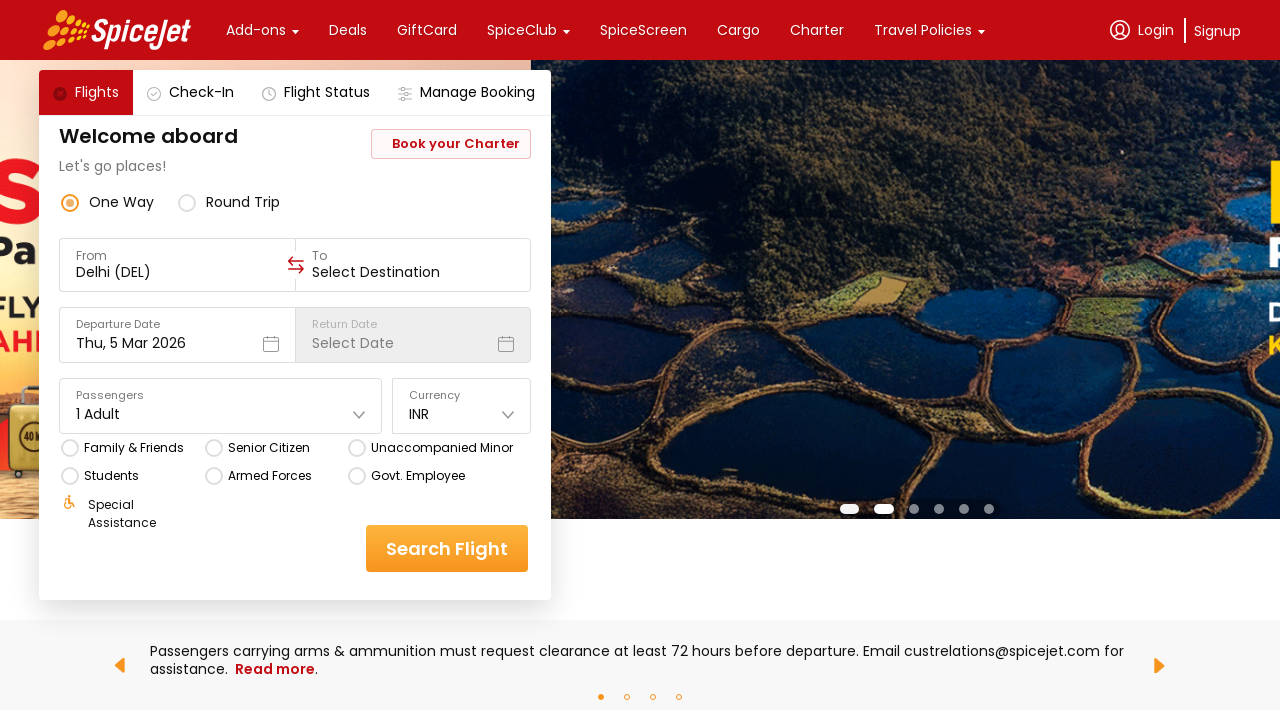

Located first checkbox on page
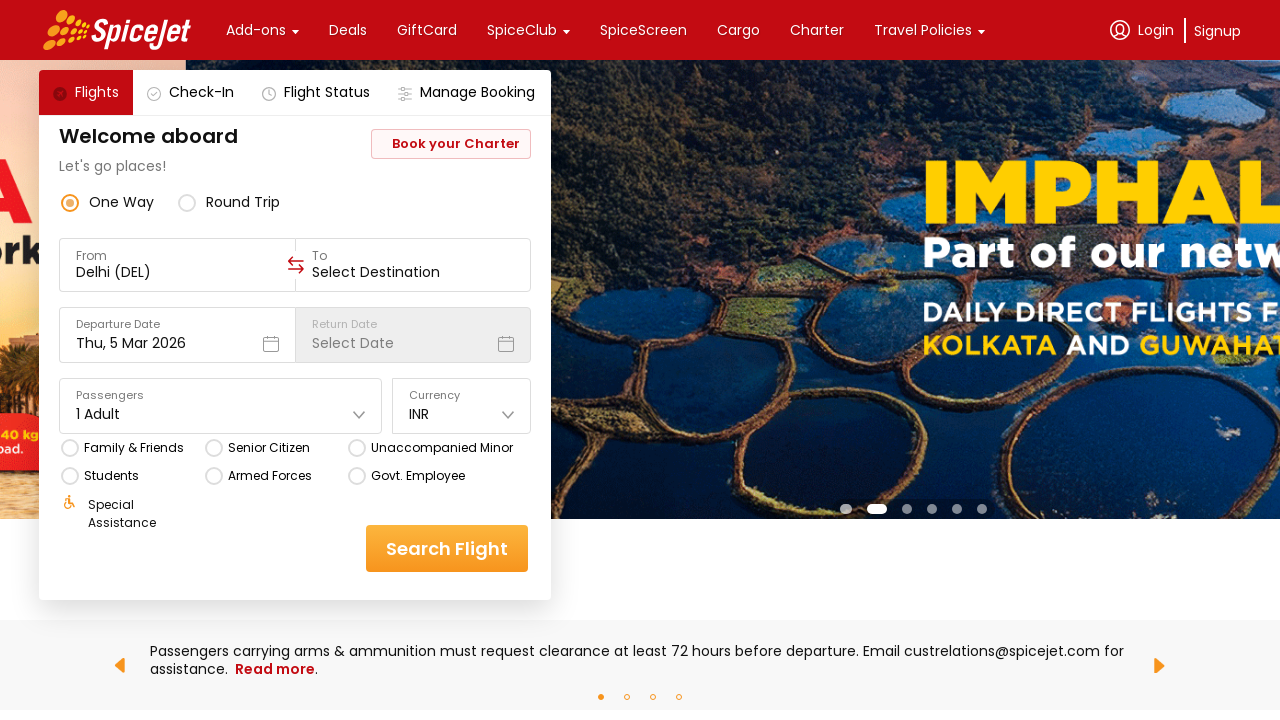

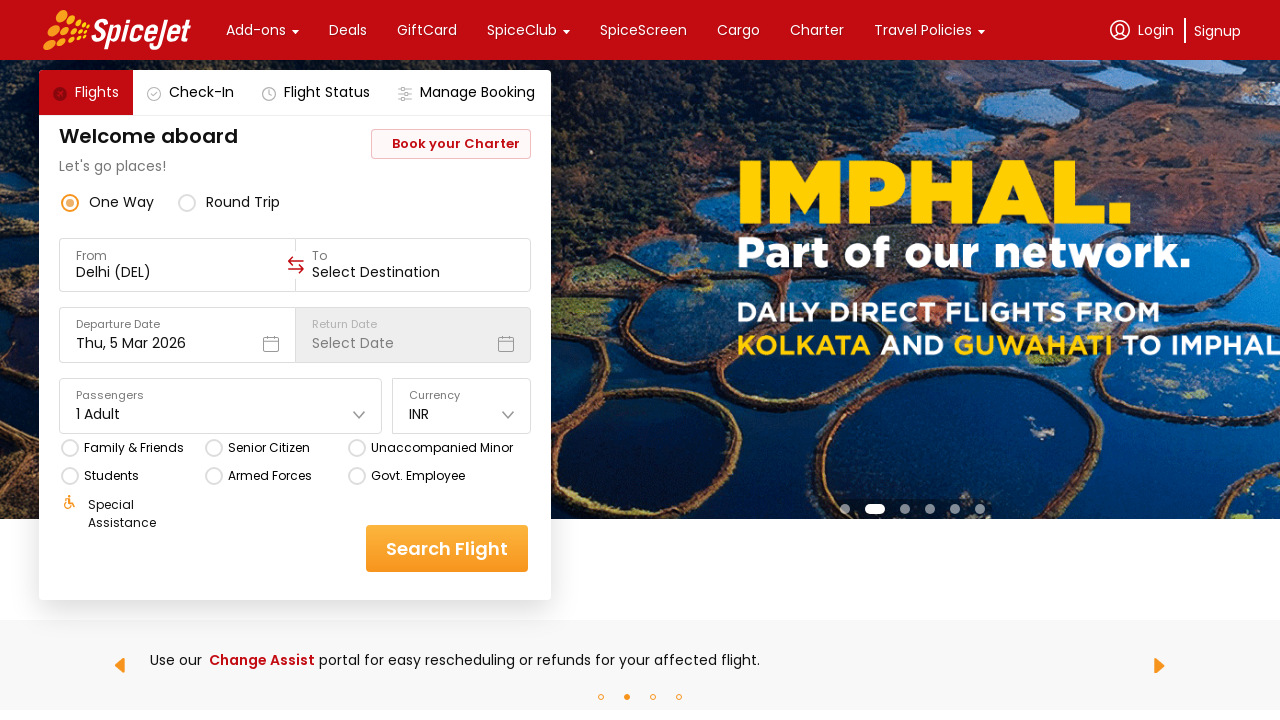